Tests the contact form by filling in name, email, and message fields, then submitting the form. This is a parameterized test that runs with different email addresses.

Starting URL: https://shopdemo-alex-hot.koyeb.app/

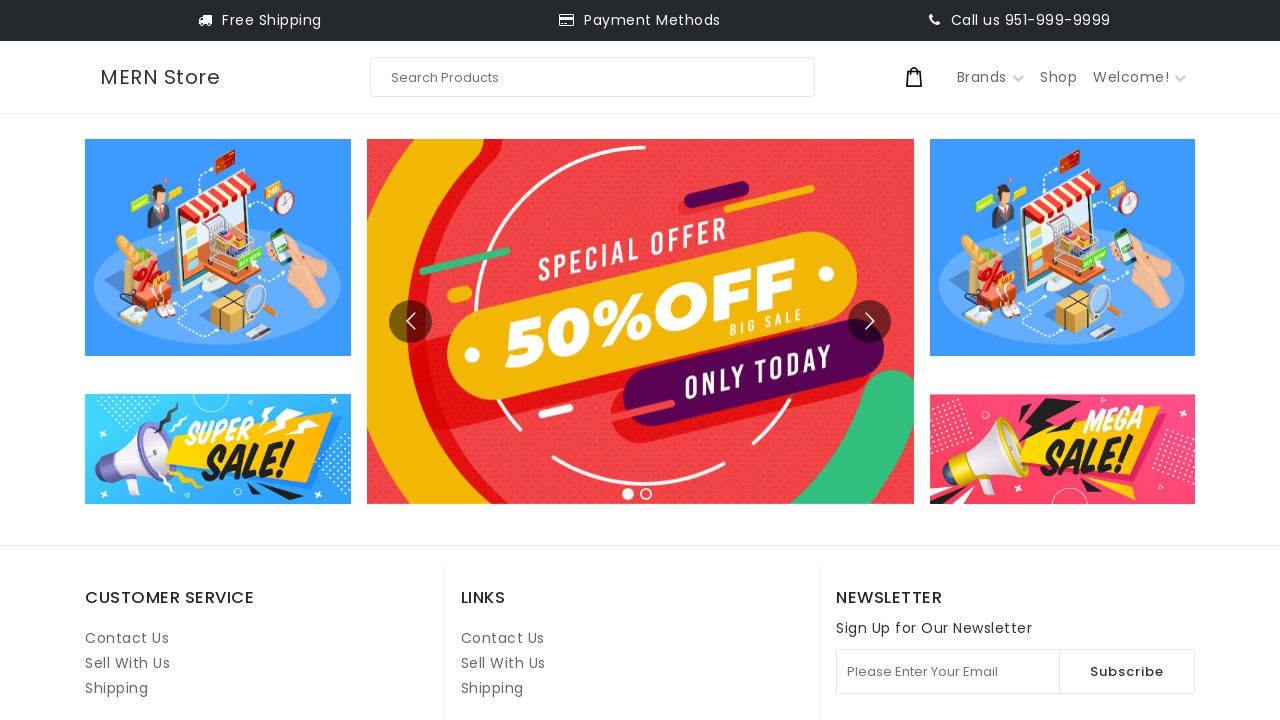

Clicked on Contact Us link at (503, 638) on internal:role=link[name="Contact Us"i] >> nth=1
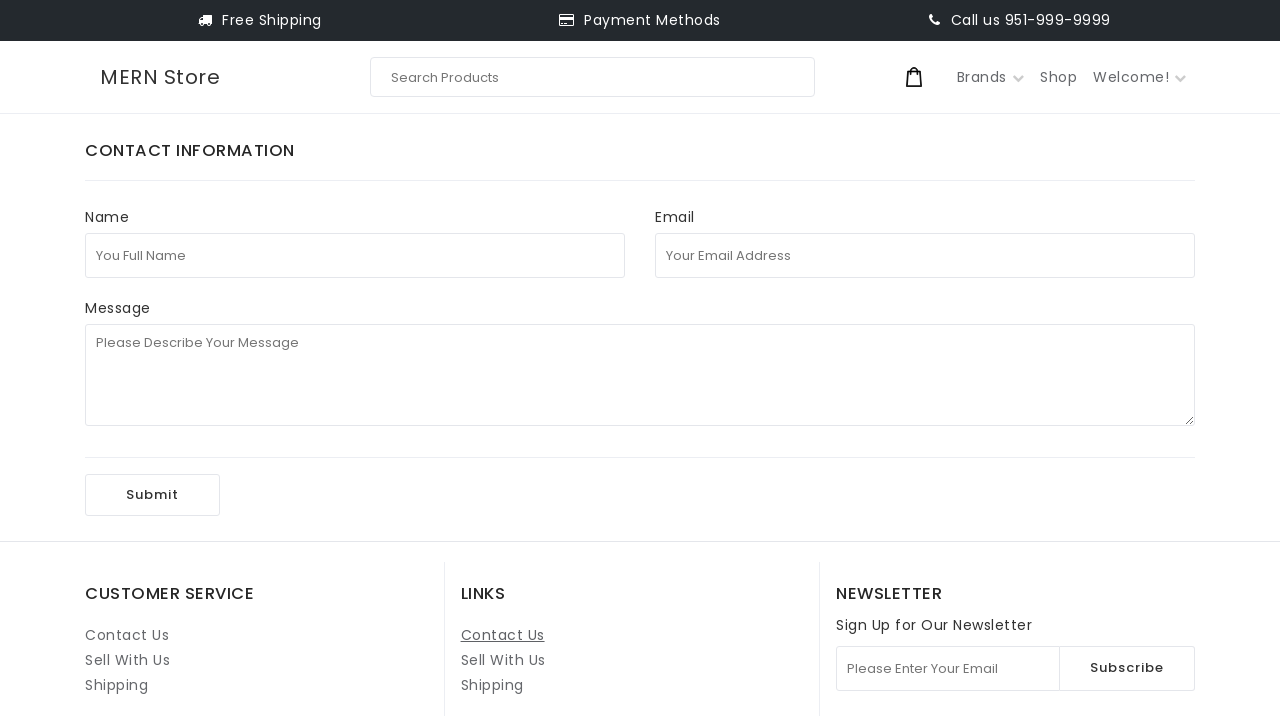

Clicked on full name field at (355, 255) on internal:attr=[placeholder="You Full Name"i]
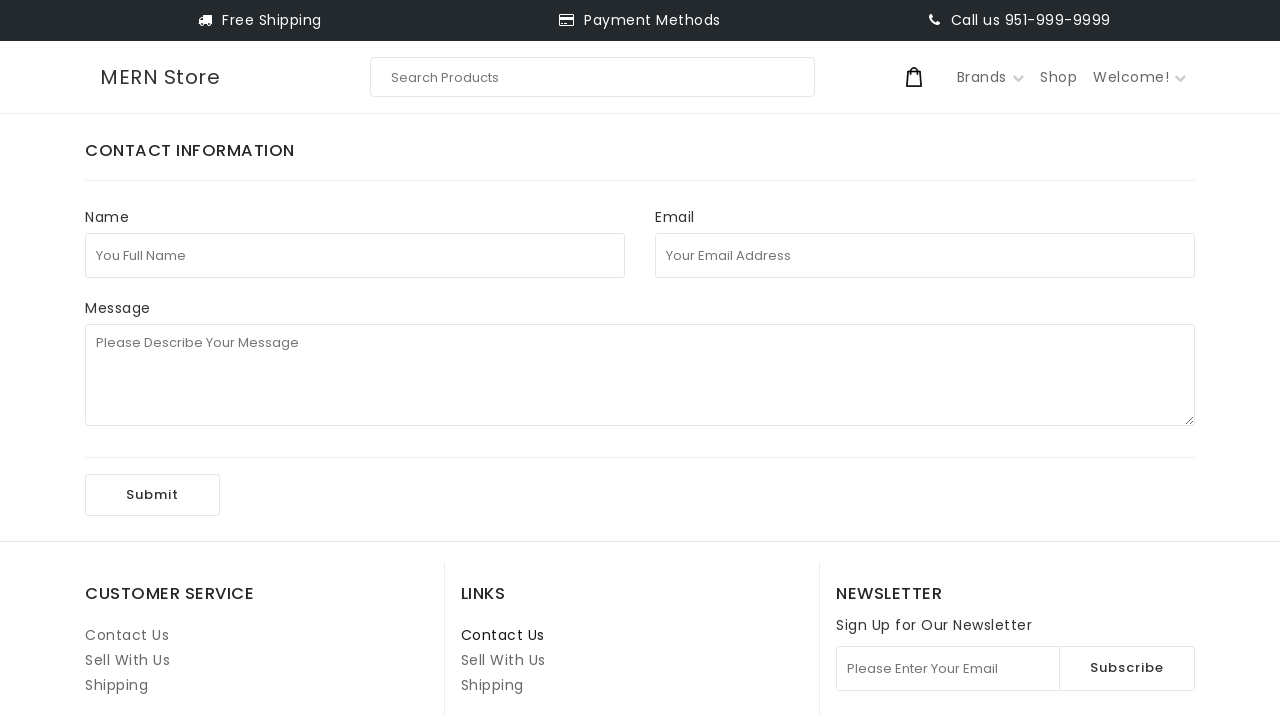

Filled full name field with 'test123' on internal:attr=[placeholder="You Full Name"i]
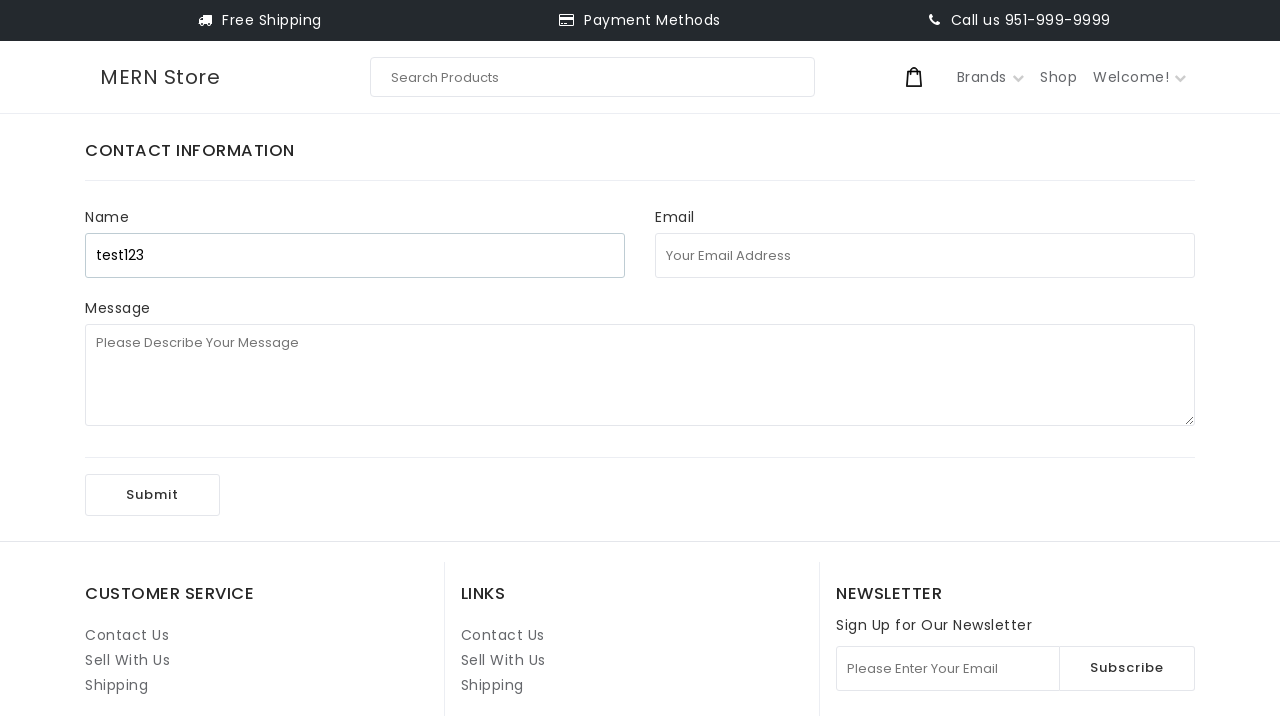

Clicked on email address field at (925, 255) on internal:attr=[placeholder="Your Email Address"i]
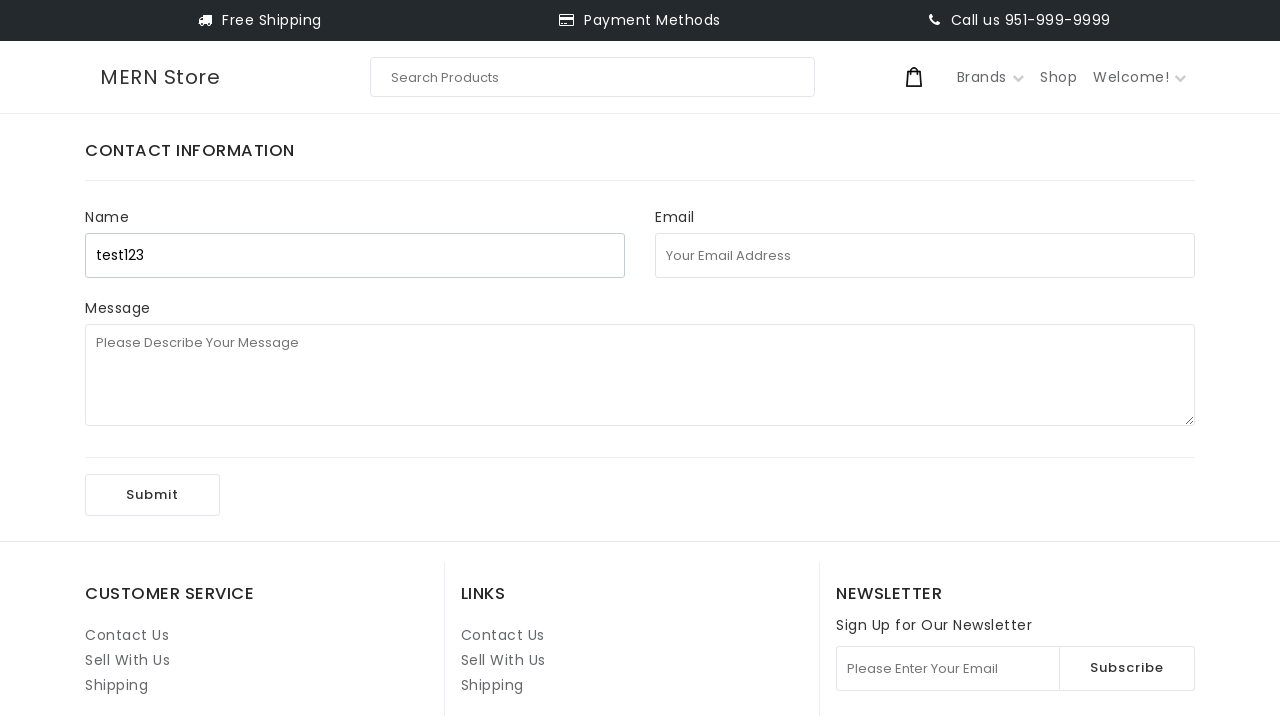

Filled email address field with 'test92847439847@uuu.com' on internal:attr=[placeholder="Your Email Address"i]
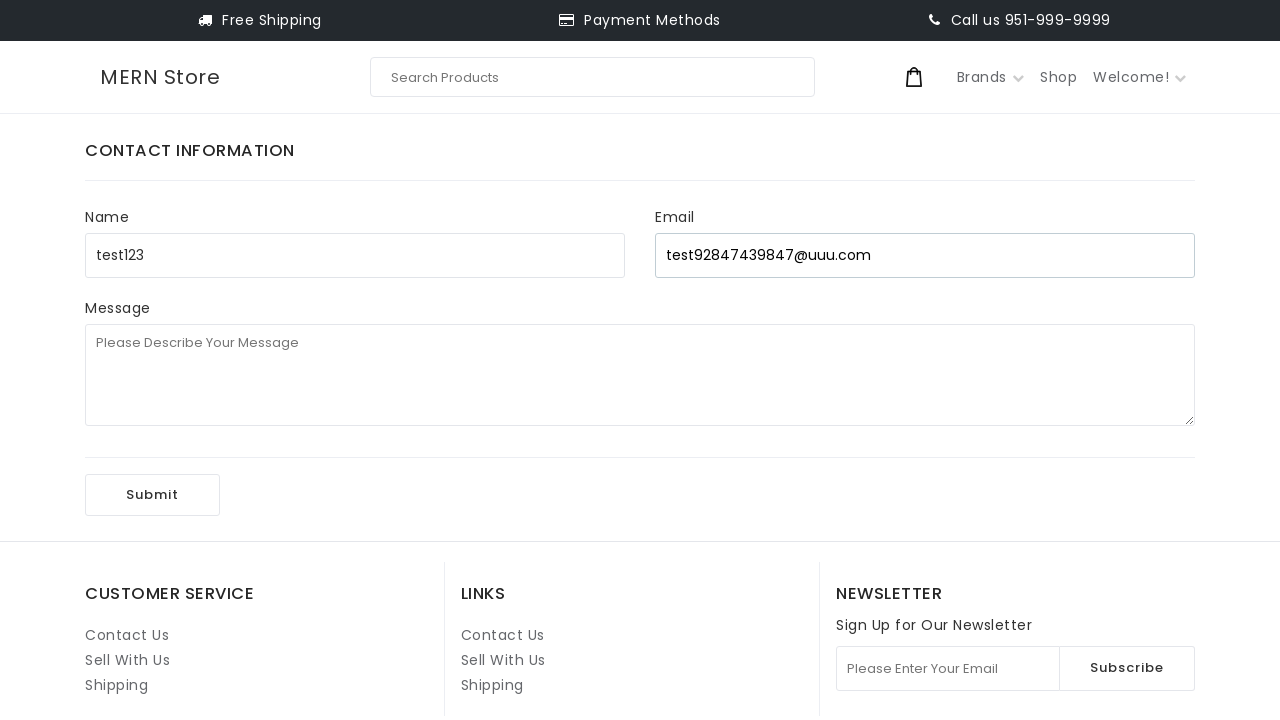

Clicked on message field at (640, 375) on internal:attr=[placeholder="Please Describe Your Message"i]
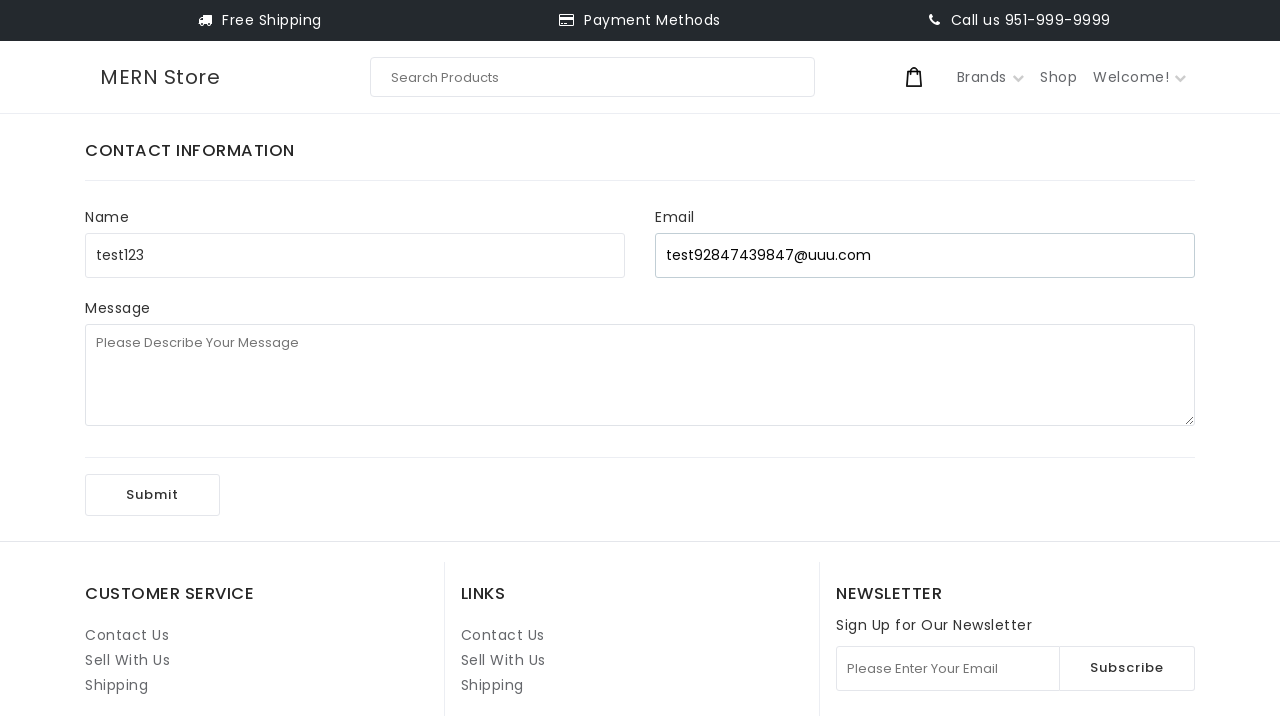

Filled message field with '1st playwright test' on internal:attr=[placeholder="Please Describe Your Message"i]
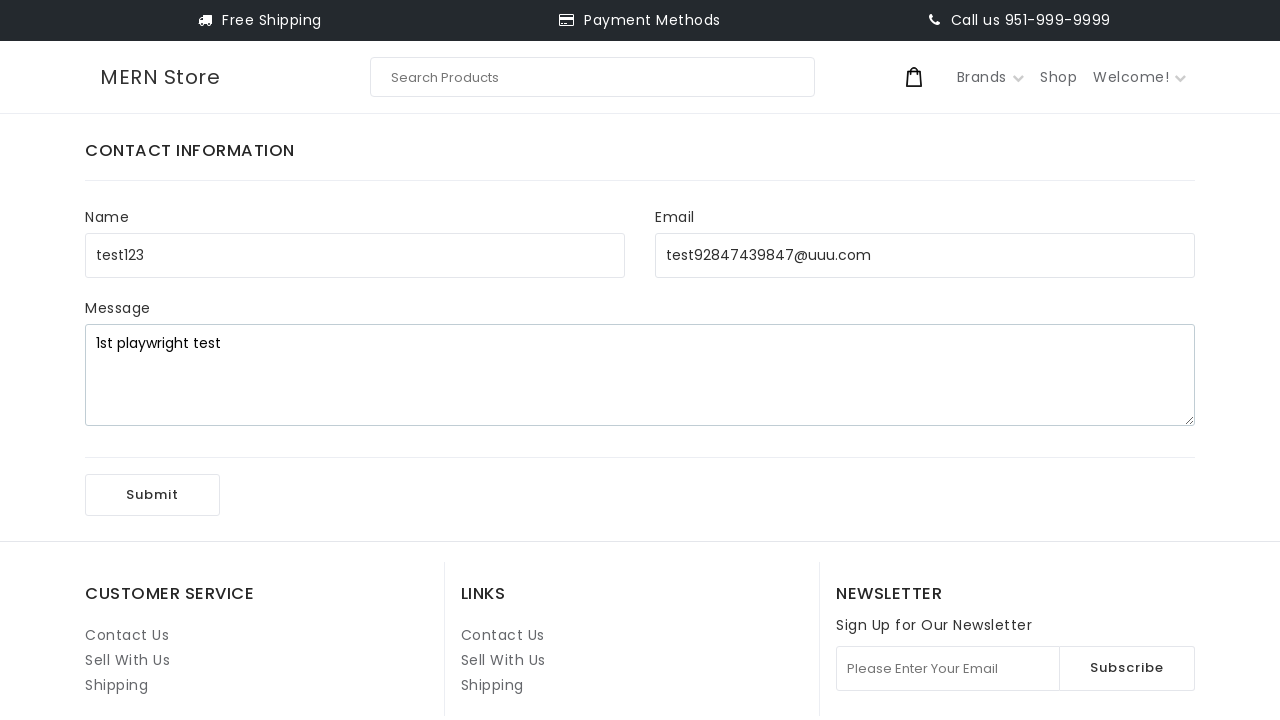

Clicked Submit button to submit the contact form at (152, 495) on internal:role=button[name="Submit"i]
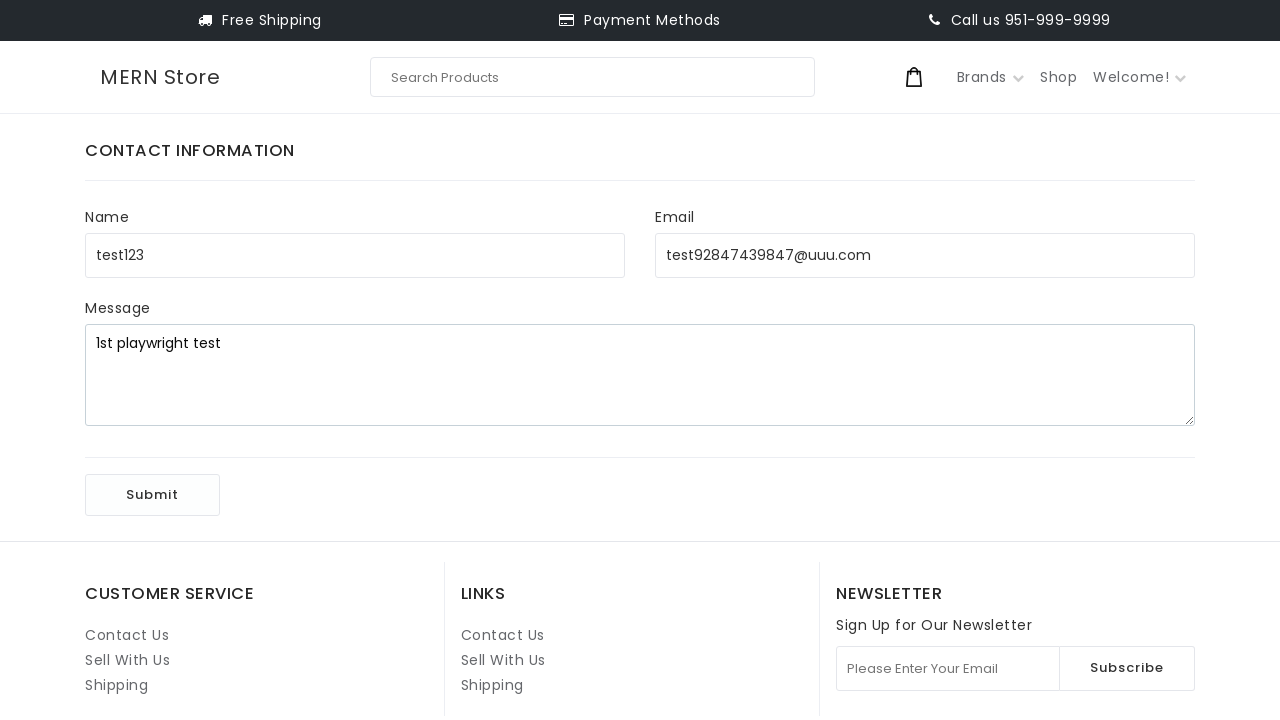

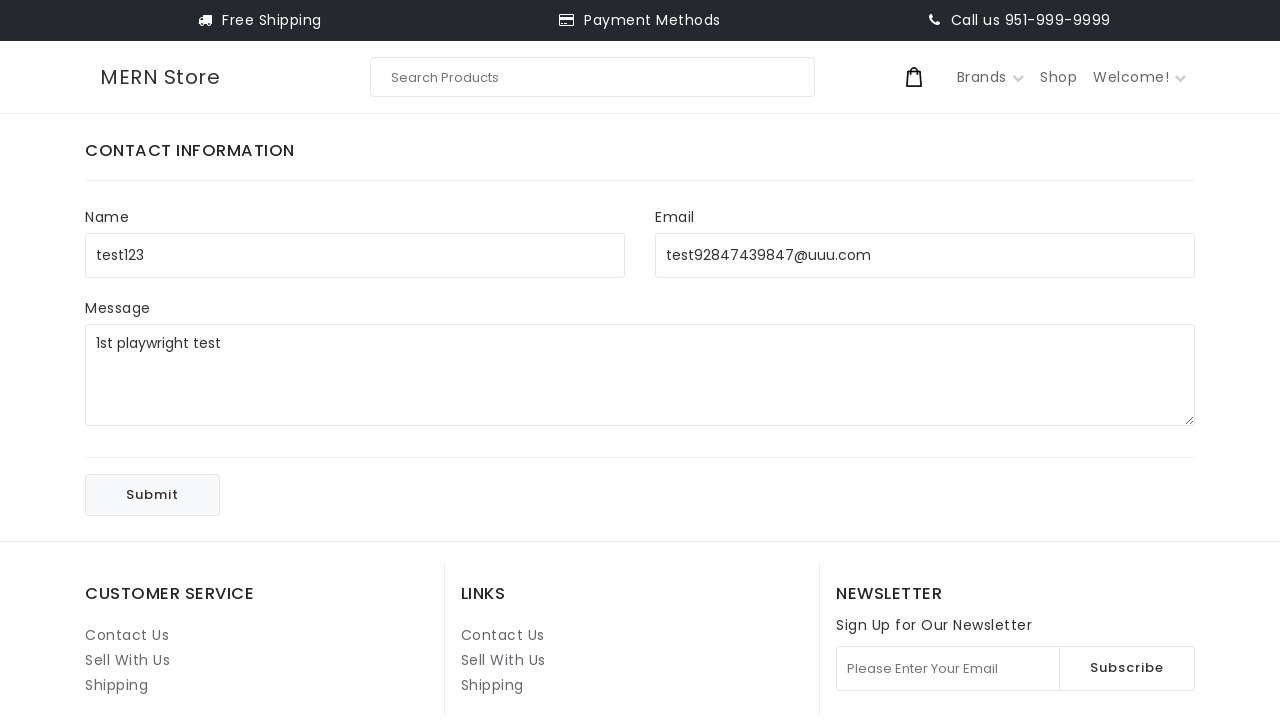